Tests a loading images page by waiting for images to load and verifying that image elements are present with their source attributes

Starting URL: https://bonigarcia.dev/selenium-webdriver-java/loading-images.html

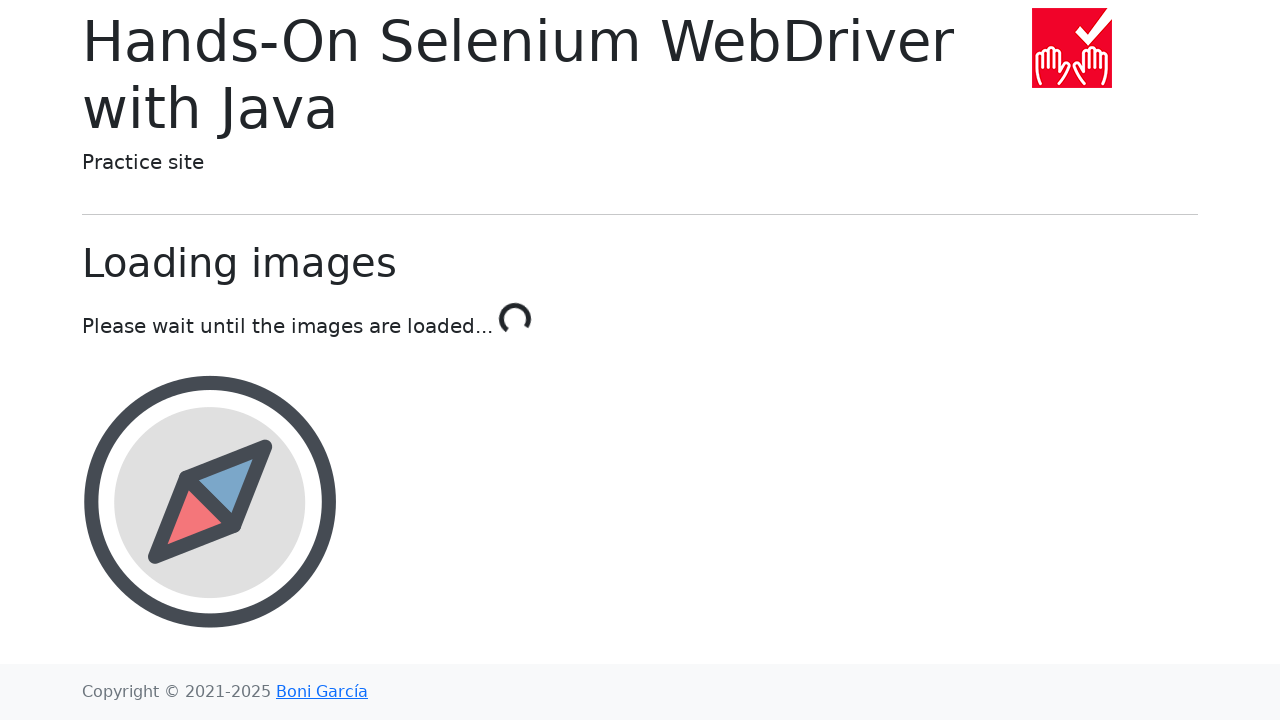

Waited for landscape image to load
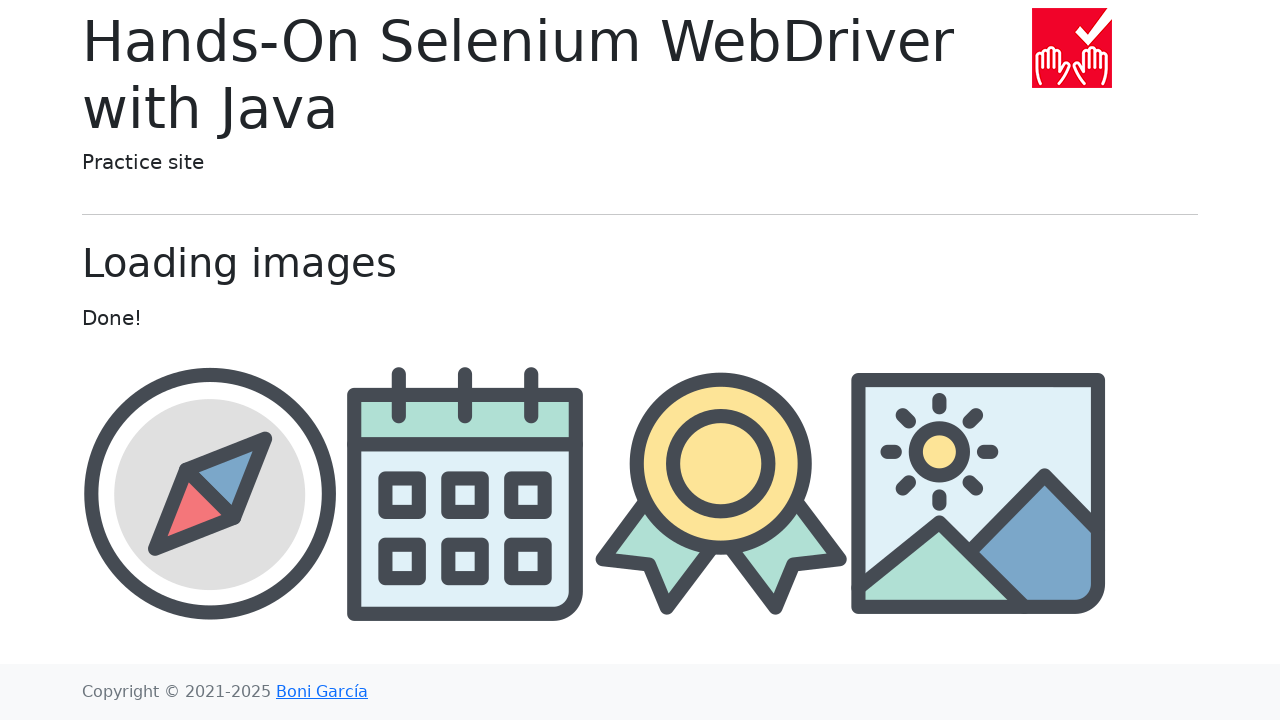

Waited for award image to load
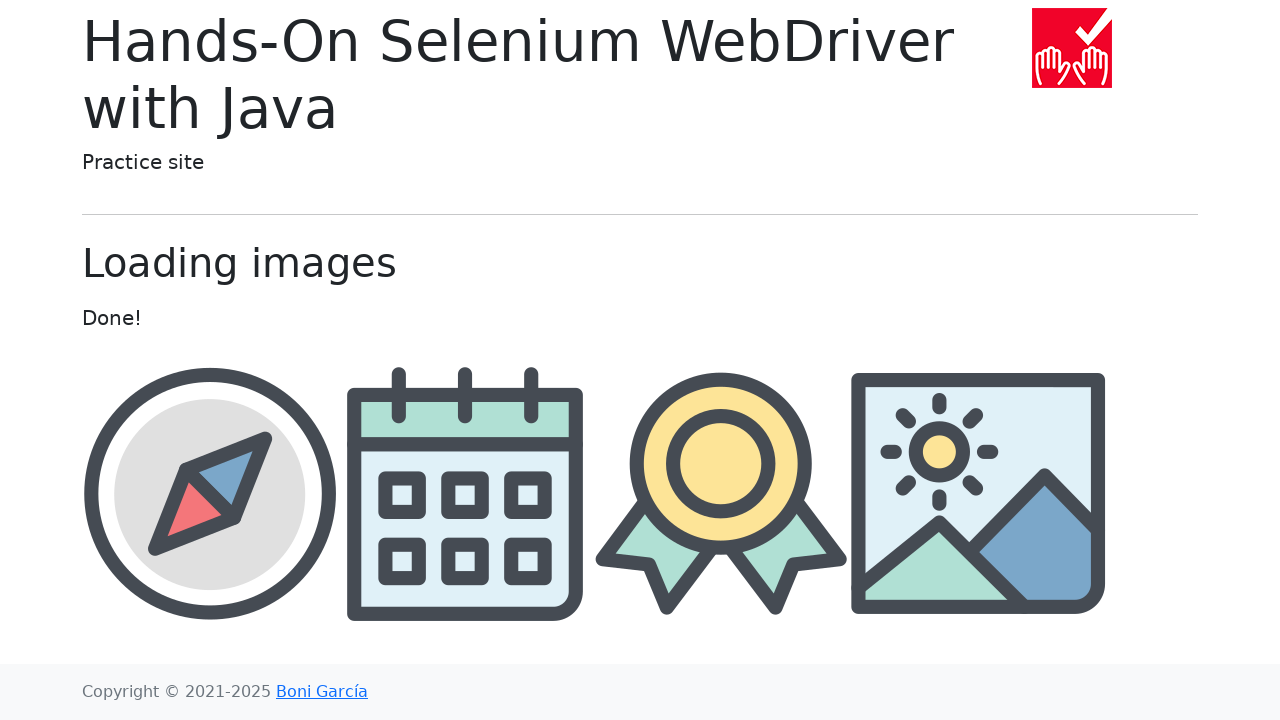

Located award image element
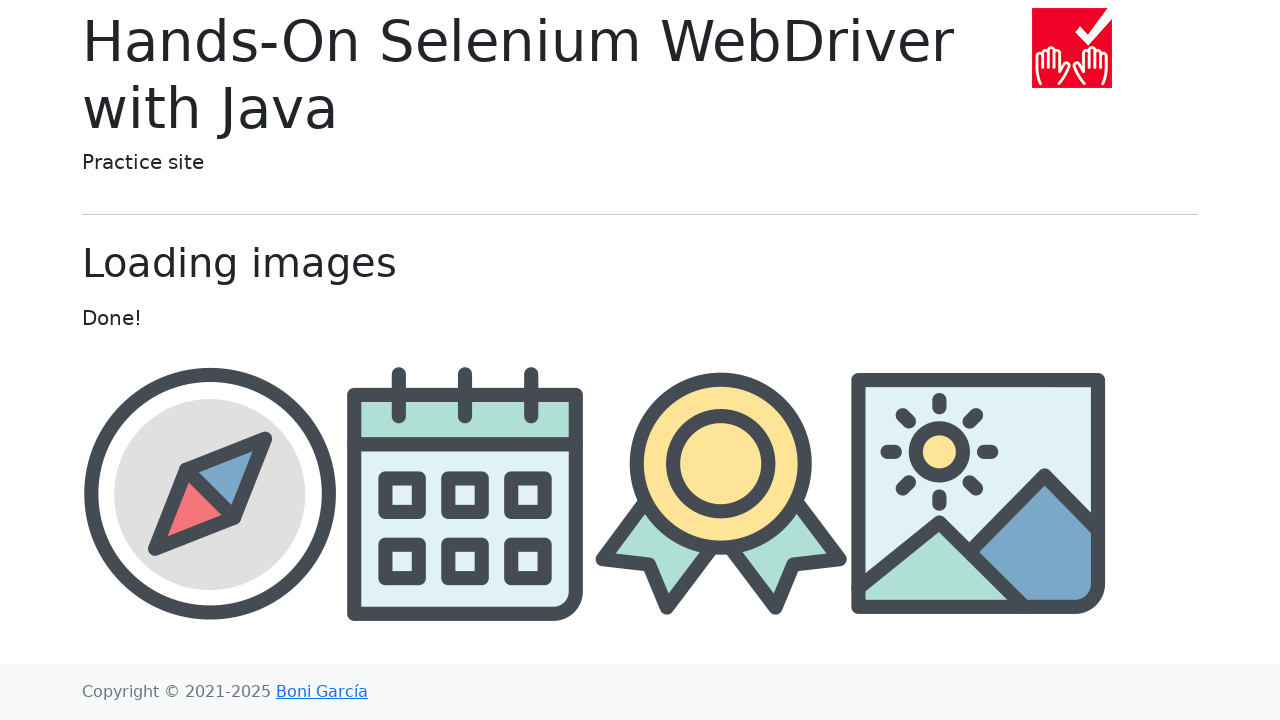

Verified award image is visible
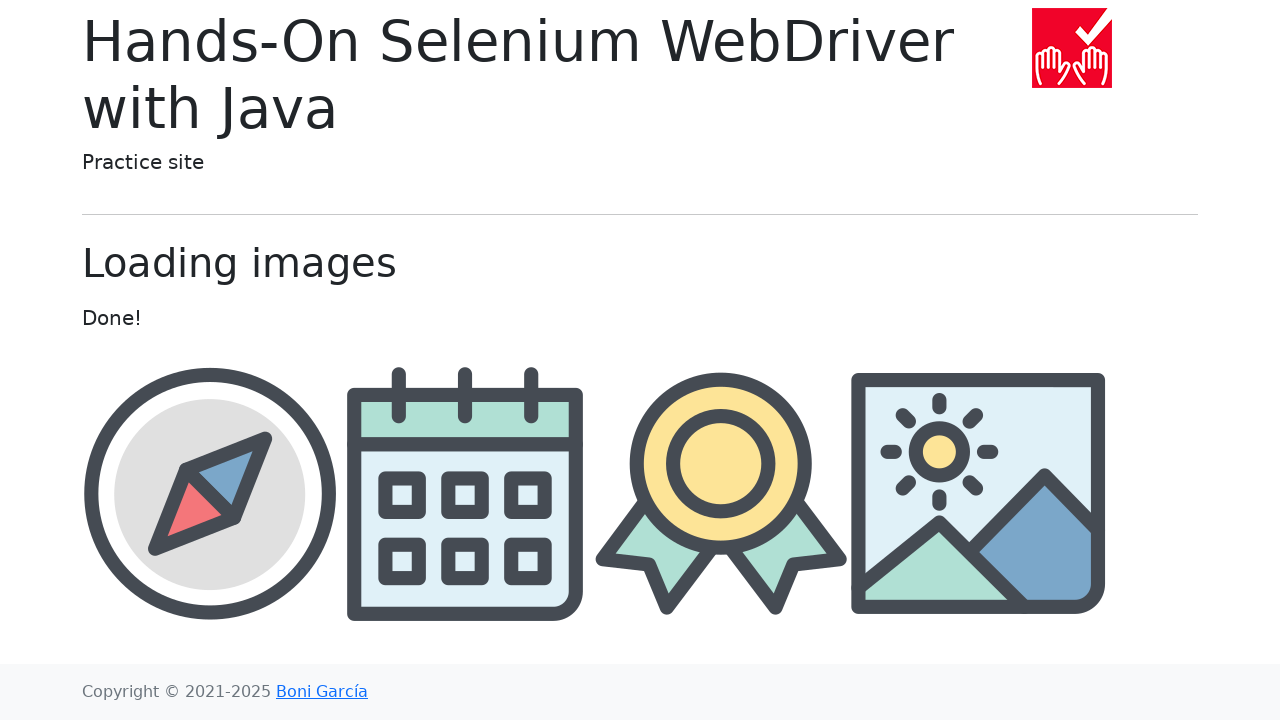

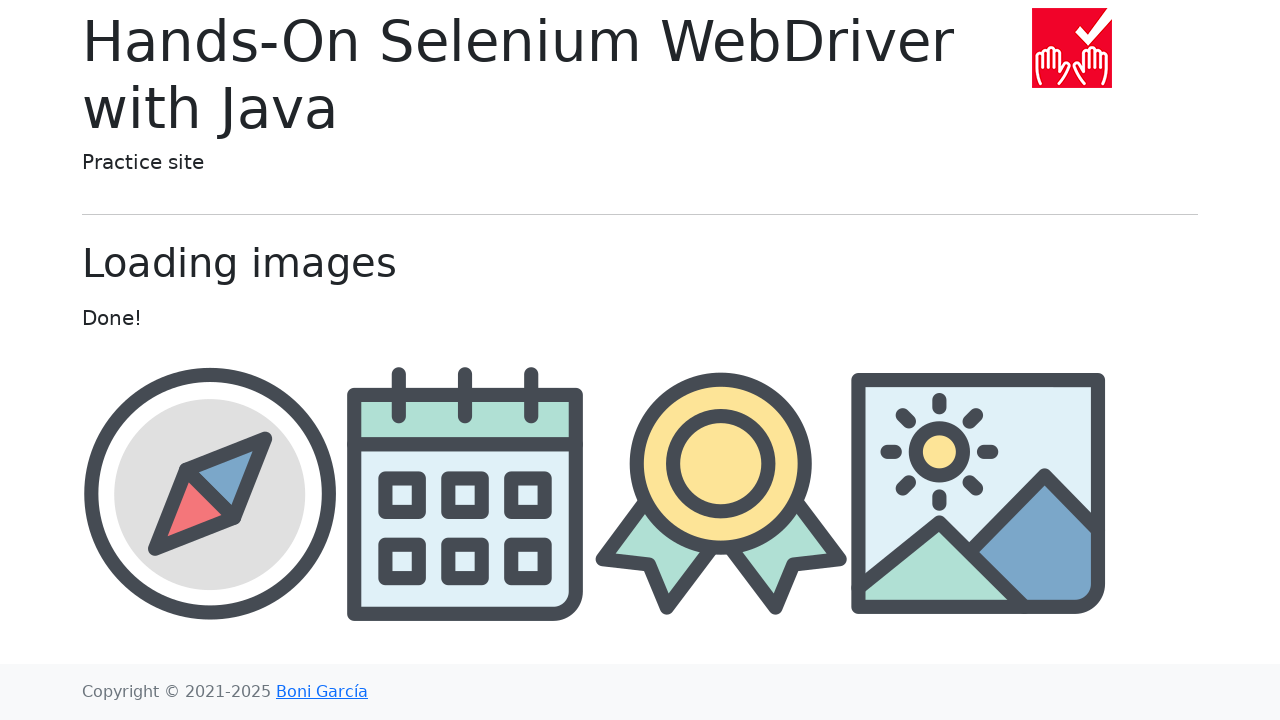